Tests form validation when only description and amount fields are filled

Starting URL: https://santiagomonteiro.github.io/dev.finances/

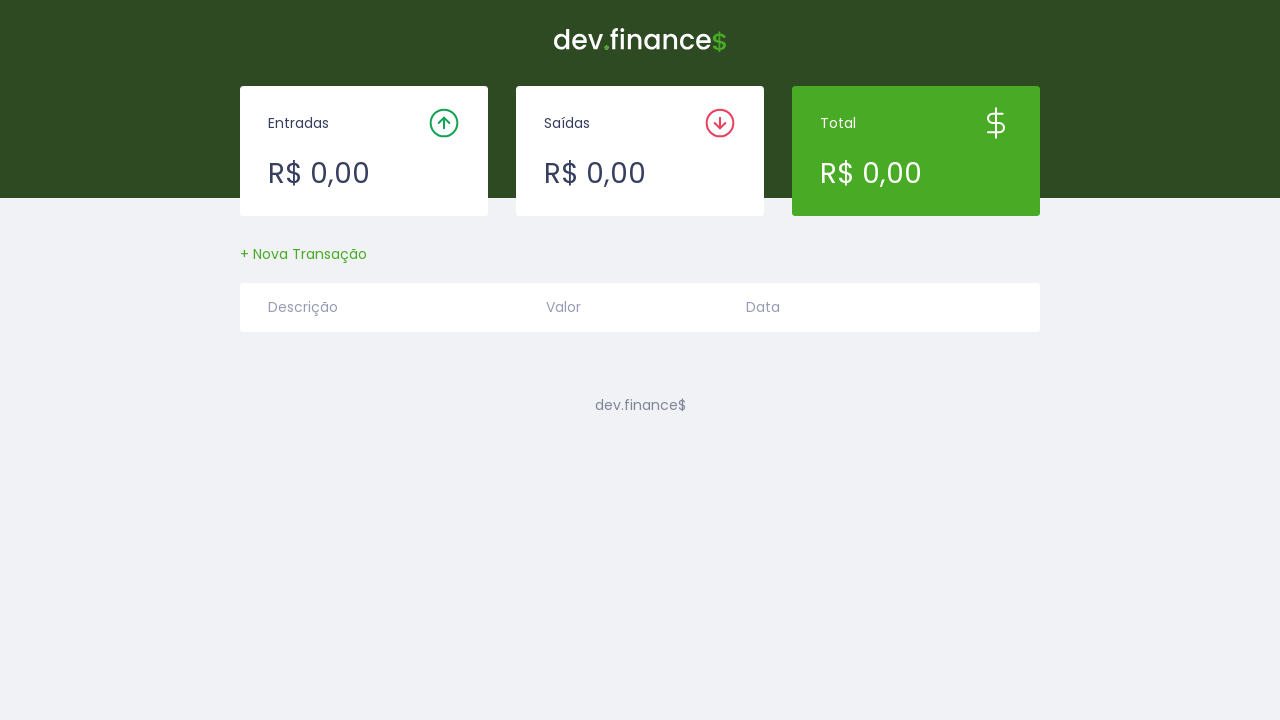

Clicked create transaction button to open modal at (304, 254) on #createTransactionButton
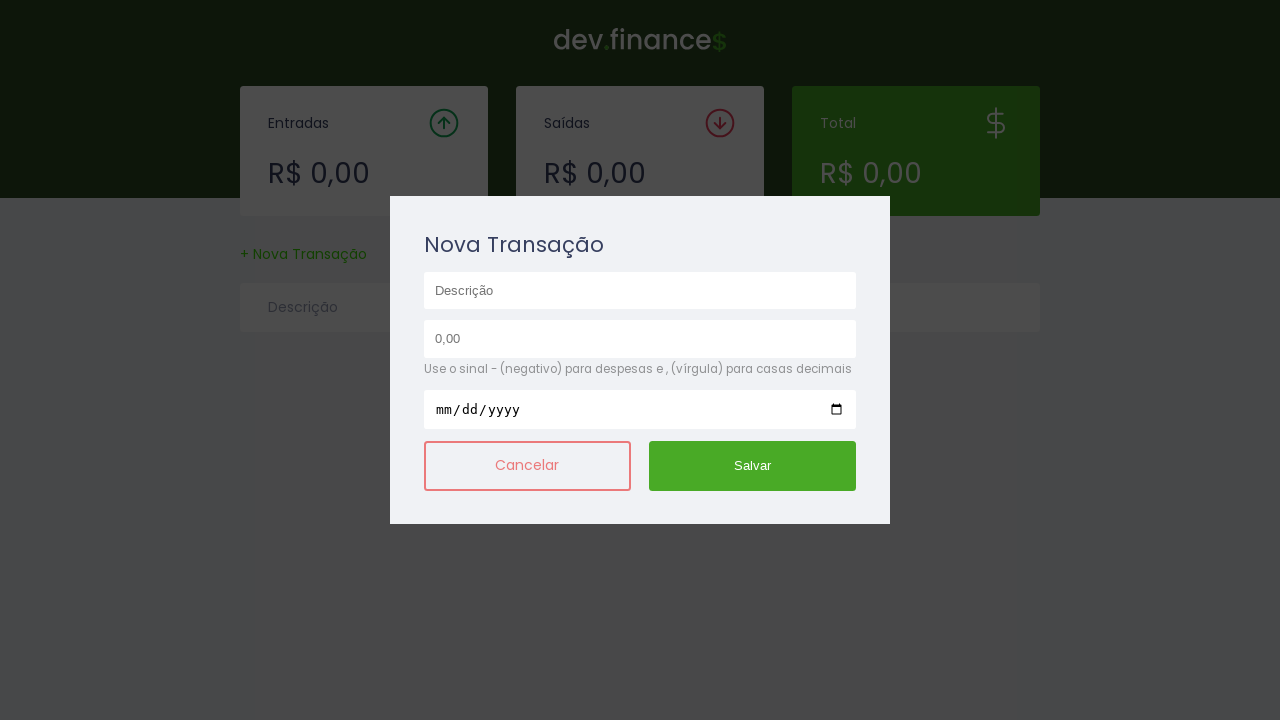

Filled description field with 'Conta de Luz' on #description
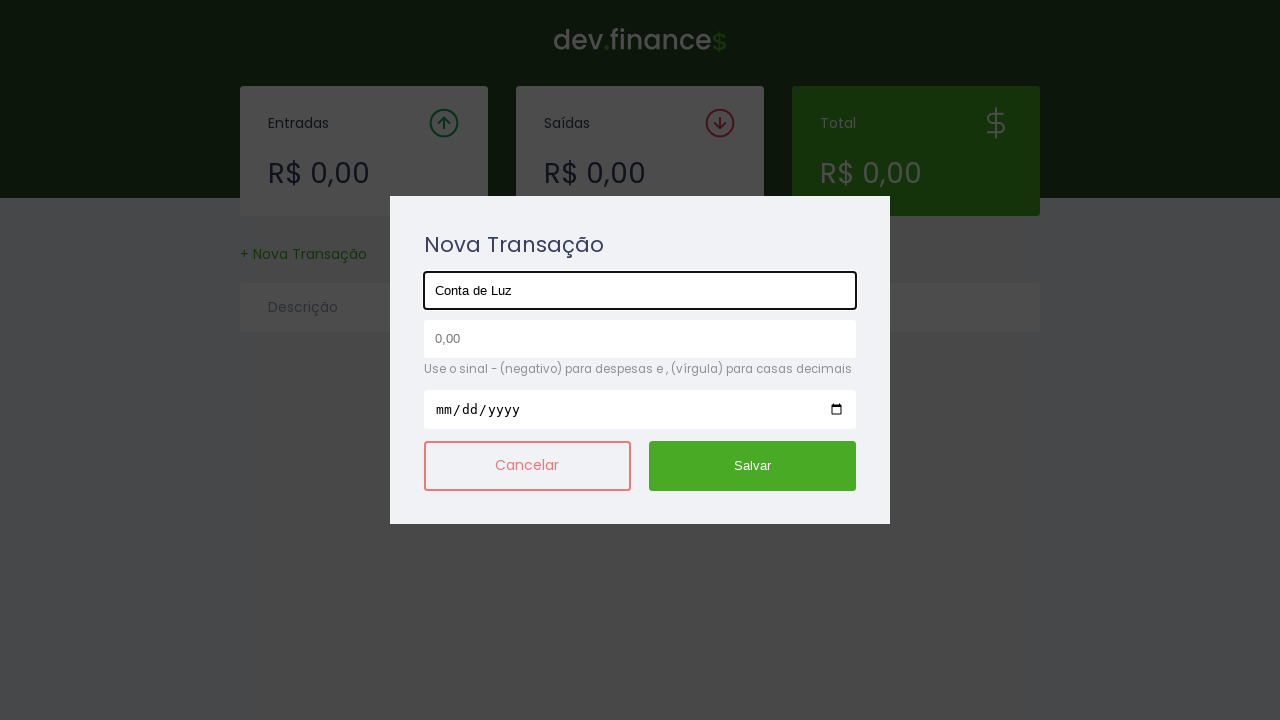

Filled amount field with '256' on #amount
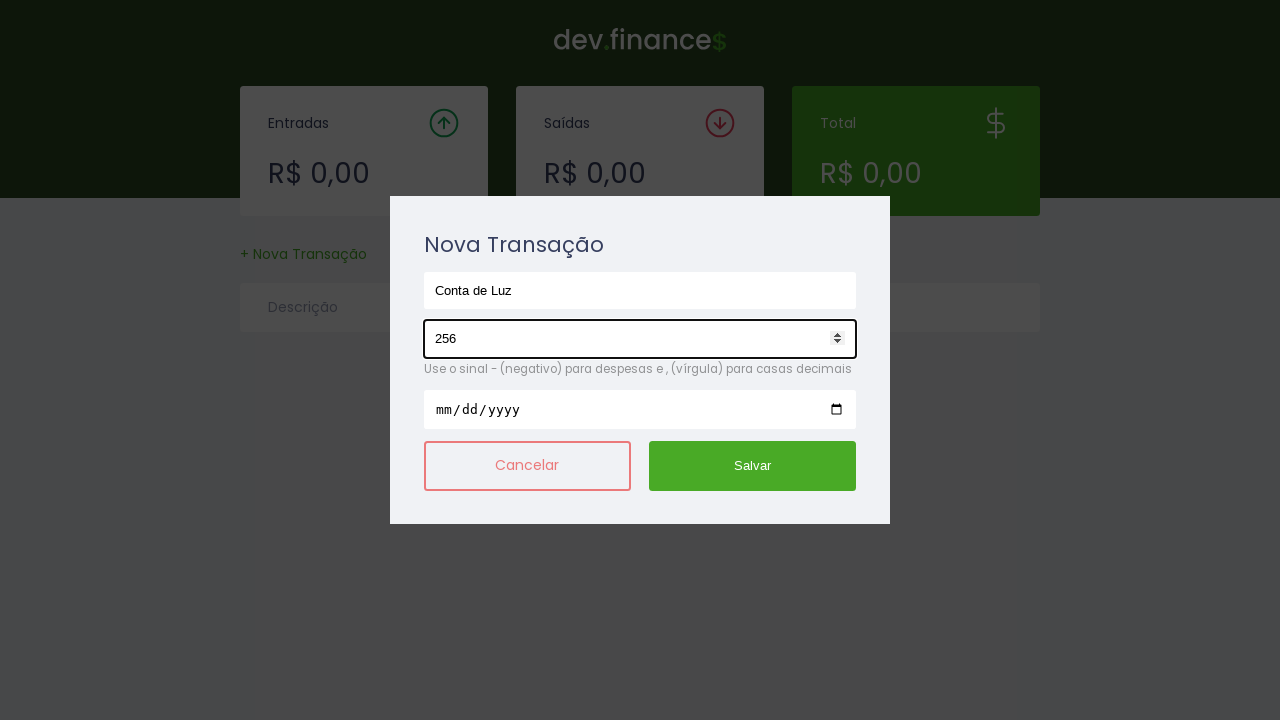

Clicked submit button to attempt transaction creation at (753, 466) on #submit-button
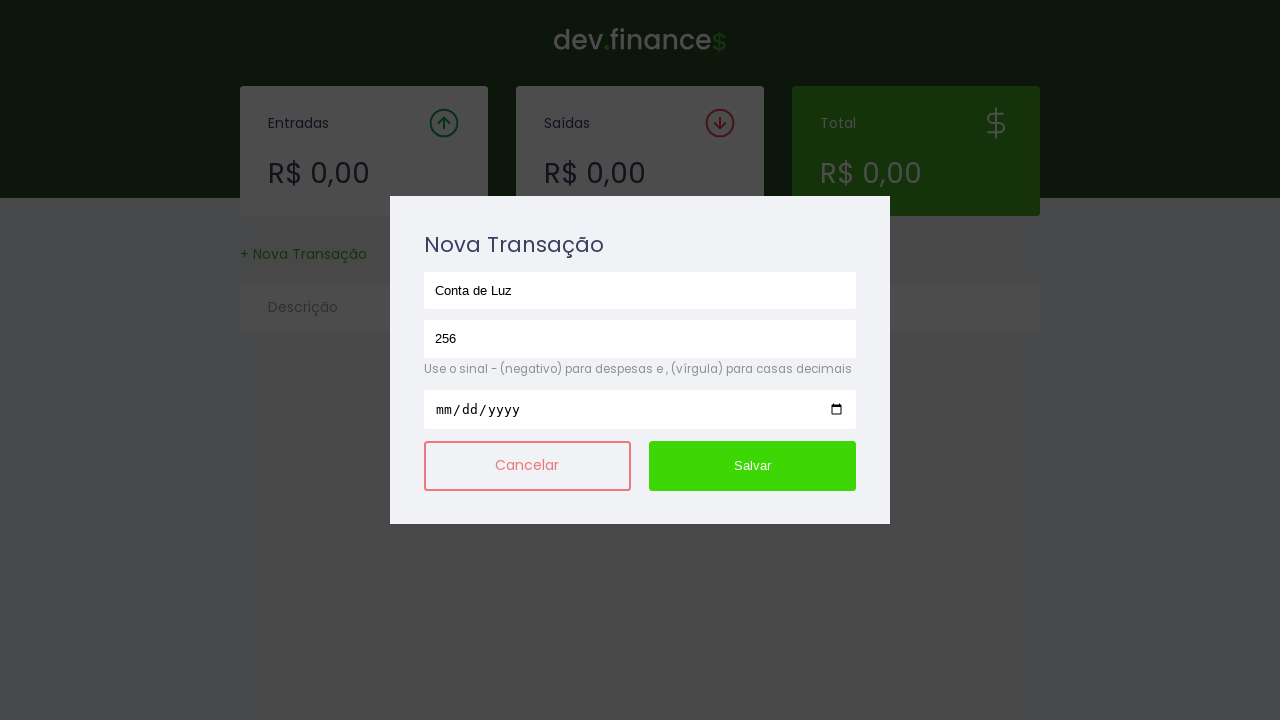

Set up dialog handler to accept alerts
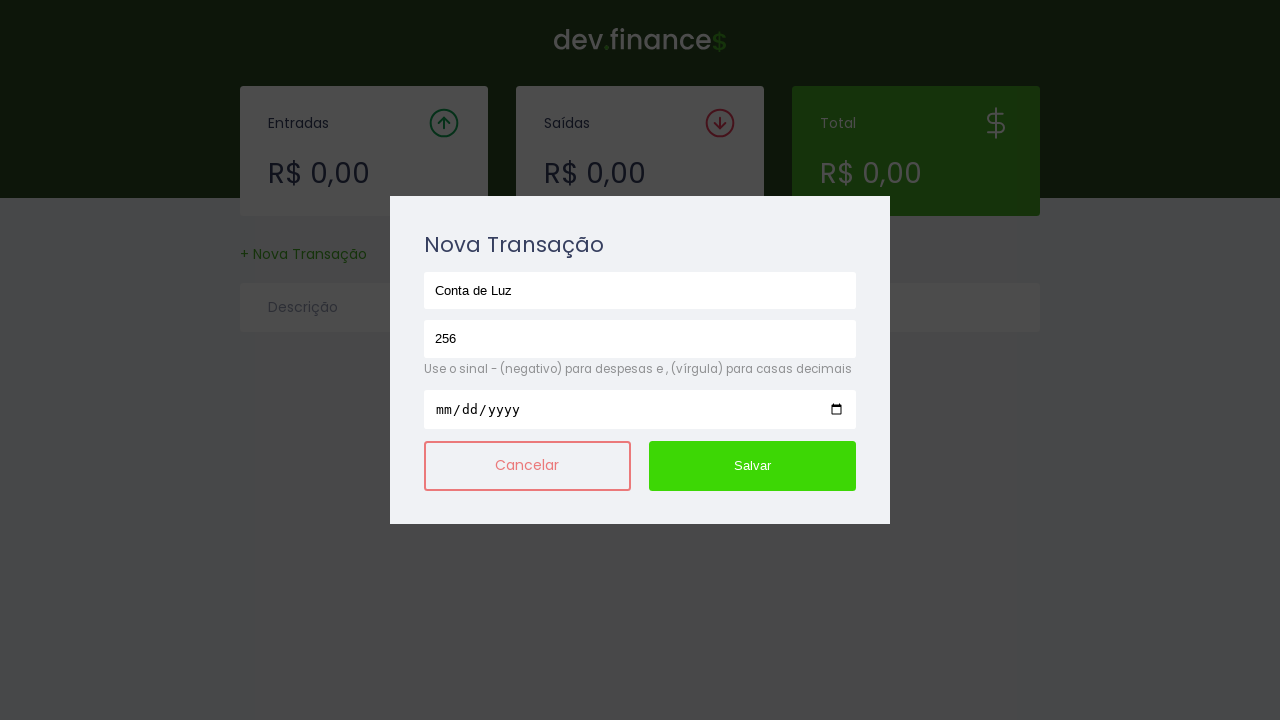

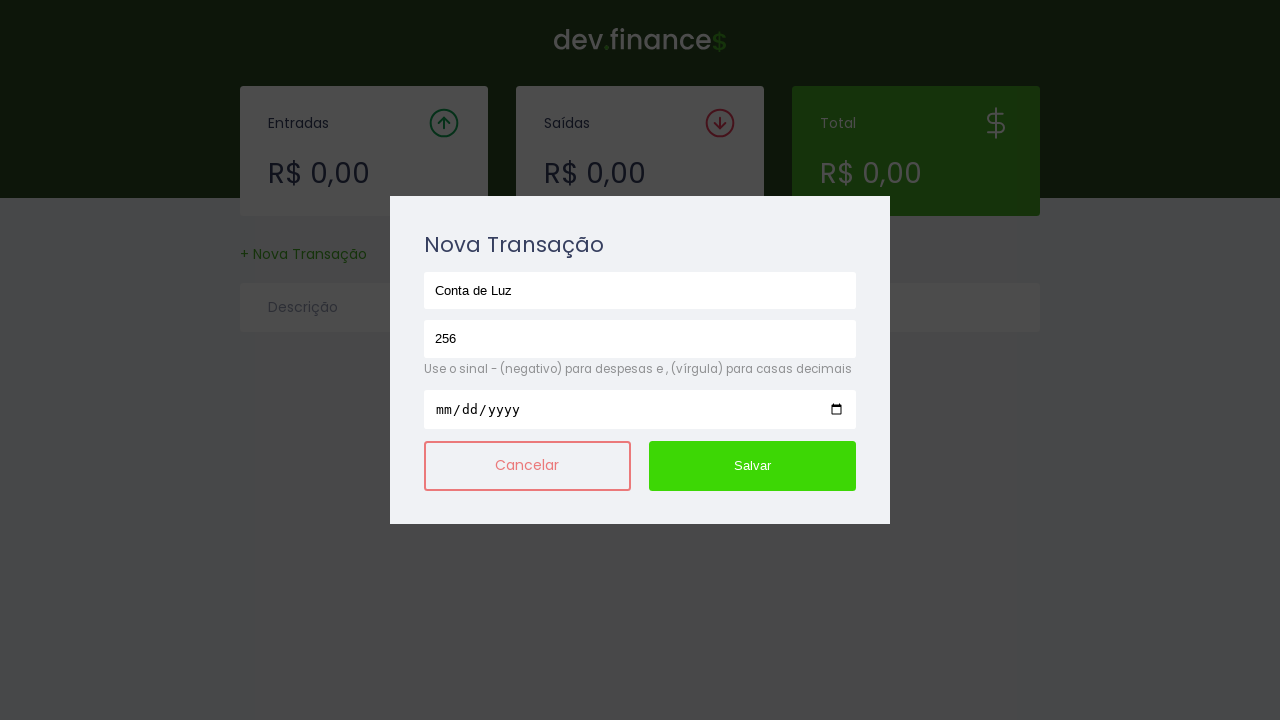